Tests different types of mouse clicks including double click, right click, and regular click on various buttons

Starting URL: https://demoqa.com/buttons

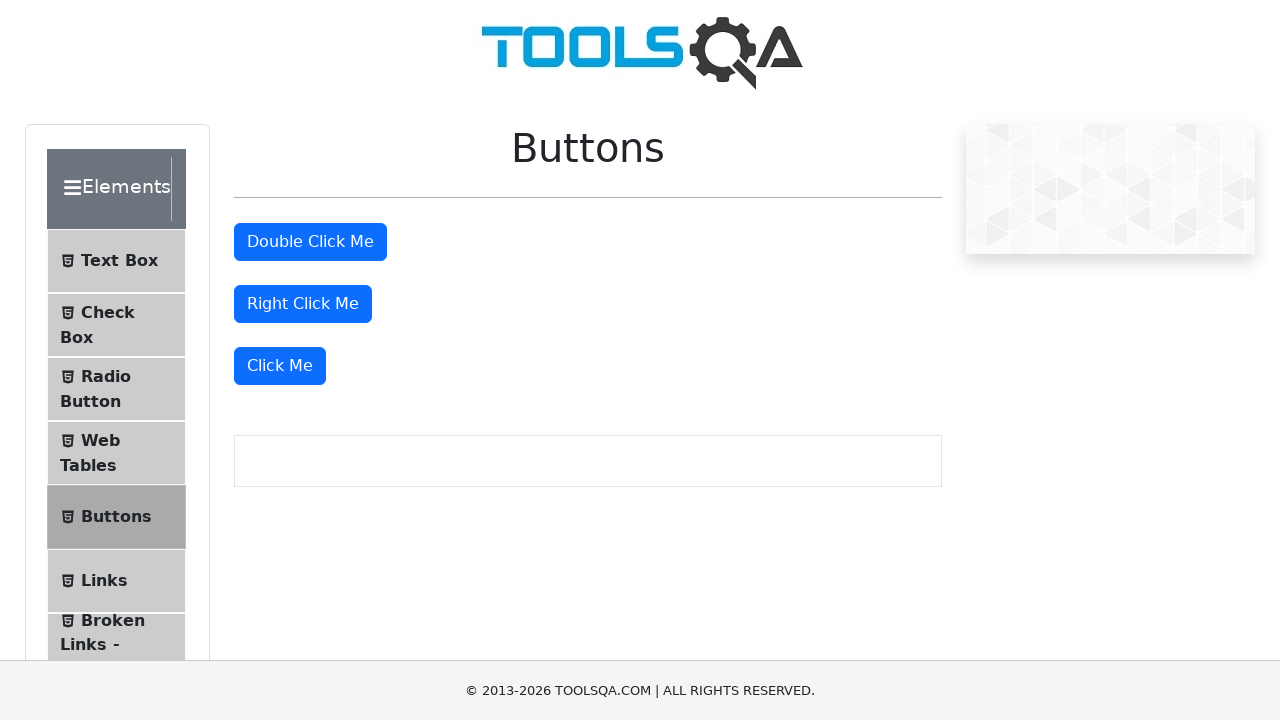

Double clicked the double click button at (310, 242) on #doubleClickBtn
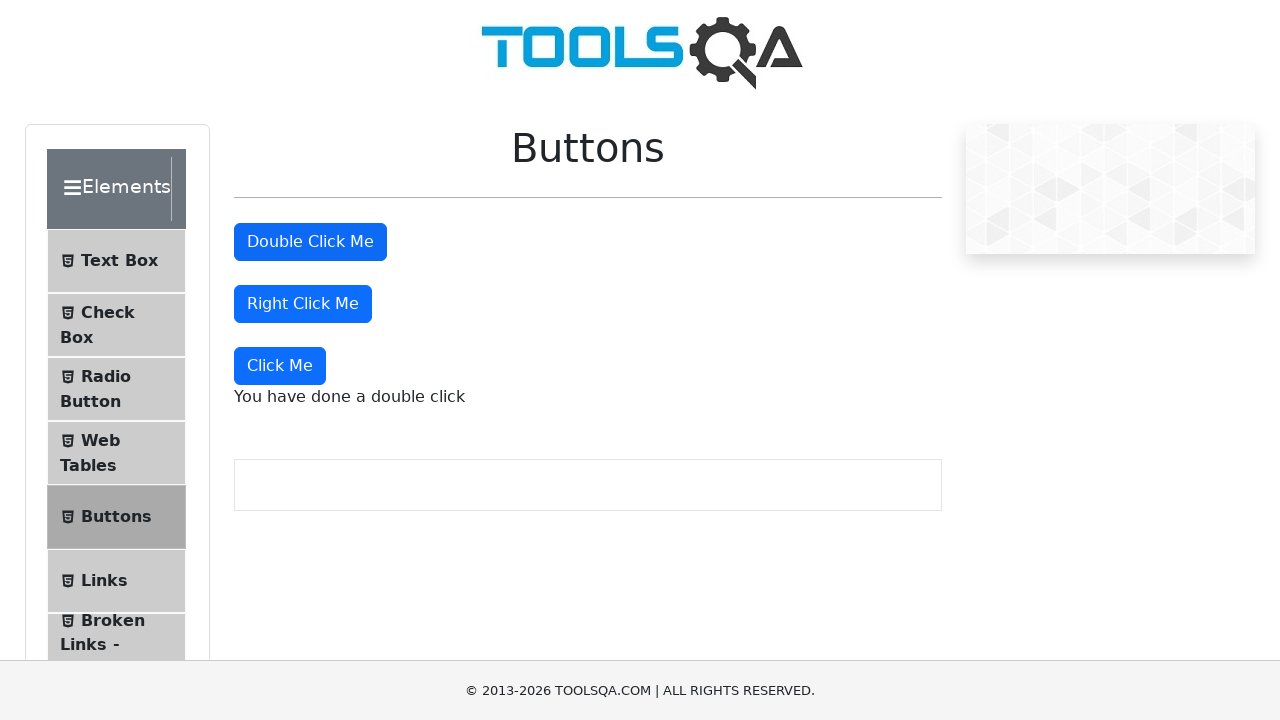

Right clicked the right click button at (303, 304) on #rightClickBtn
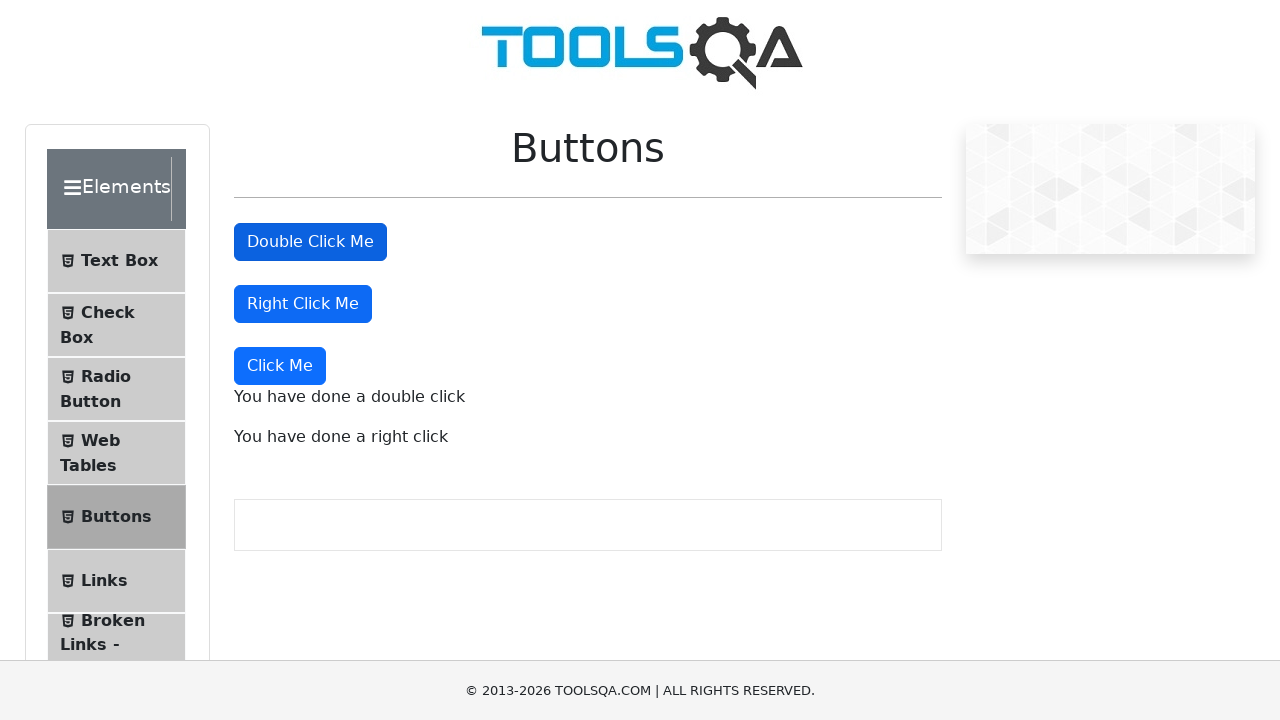

Clicked the 'Click Me' button with regular left click at (280, 366) on xpath=//button[text()='Click Me']
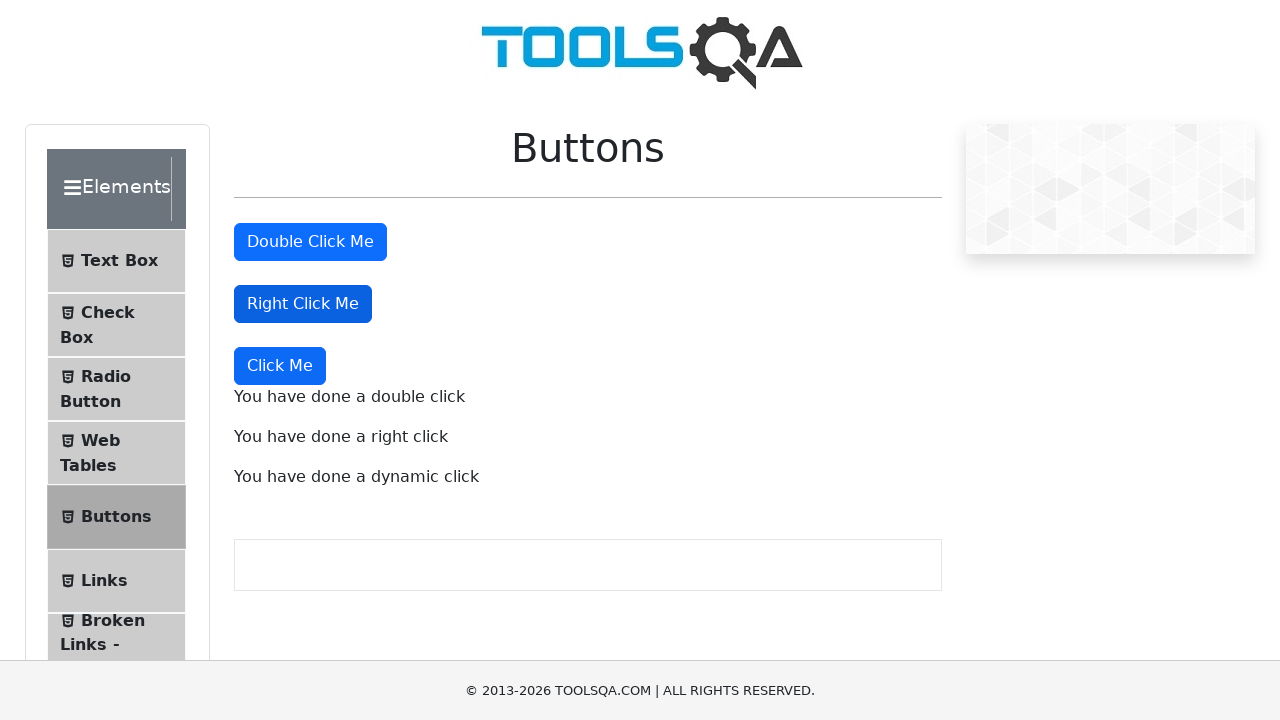

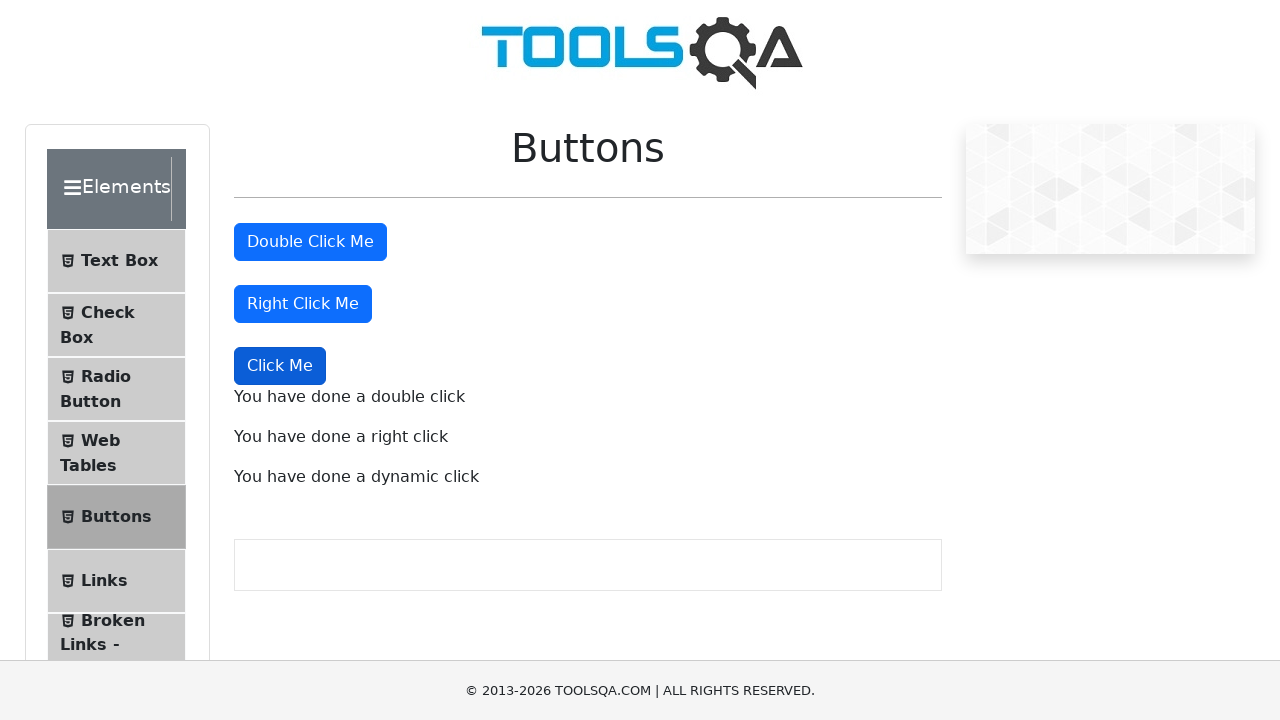